Tests dropdown selection functionality by clicking on origin and destination dropdowns and selecting flight locations (GOI as origin and SAG as destination)

Starting URL: https://rahulshettyacademy.com/dropdownsPractise/

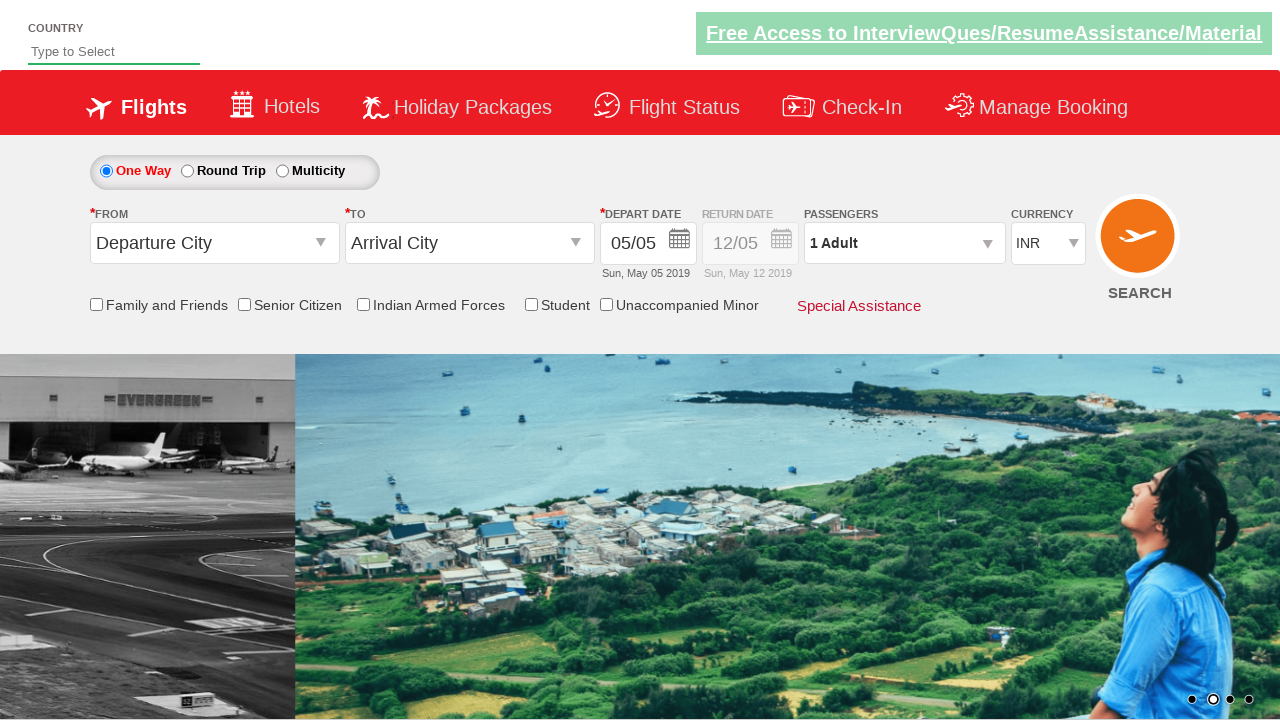

Clicked on origin station dropdown to open it at (214, 243) on #ctl00_mainContent_ddl_originStation1_CTXT
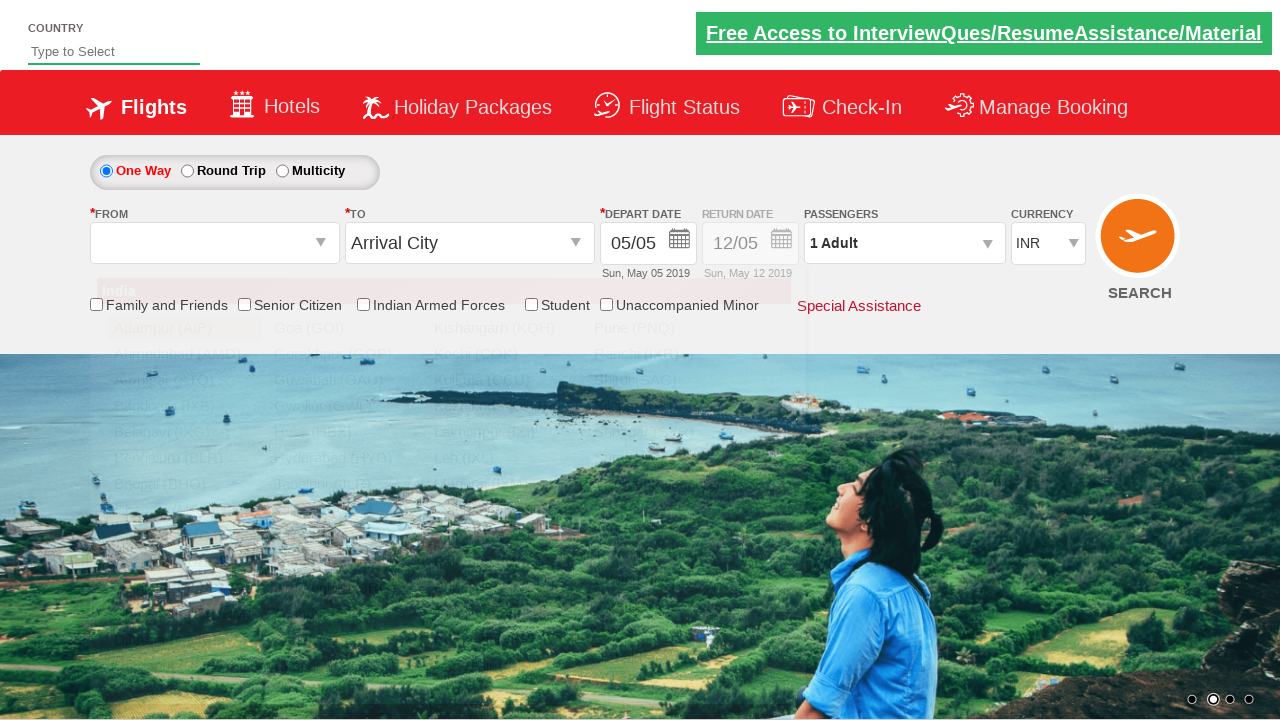

Selected GOI (Goa) as the origin station at (344, 328) on xpath=//a[@value='GOI']
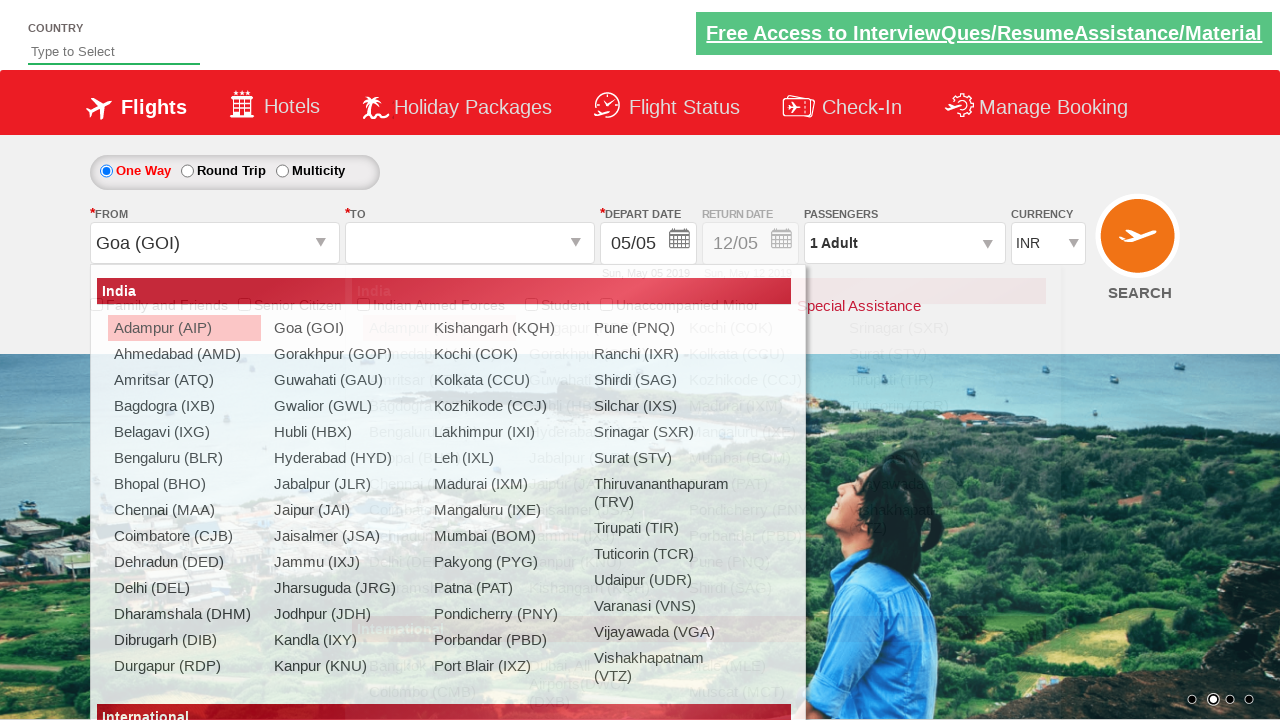

Waited for dropdown interaction to complete
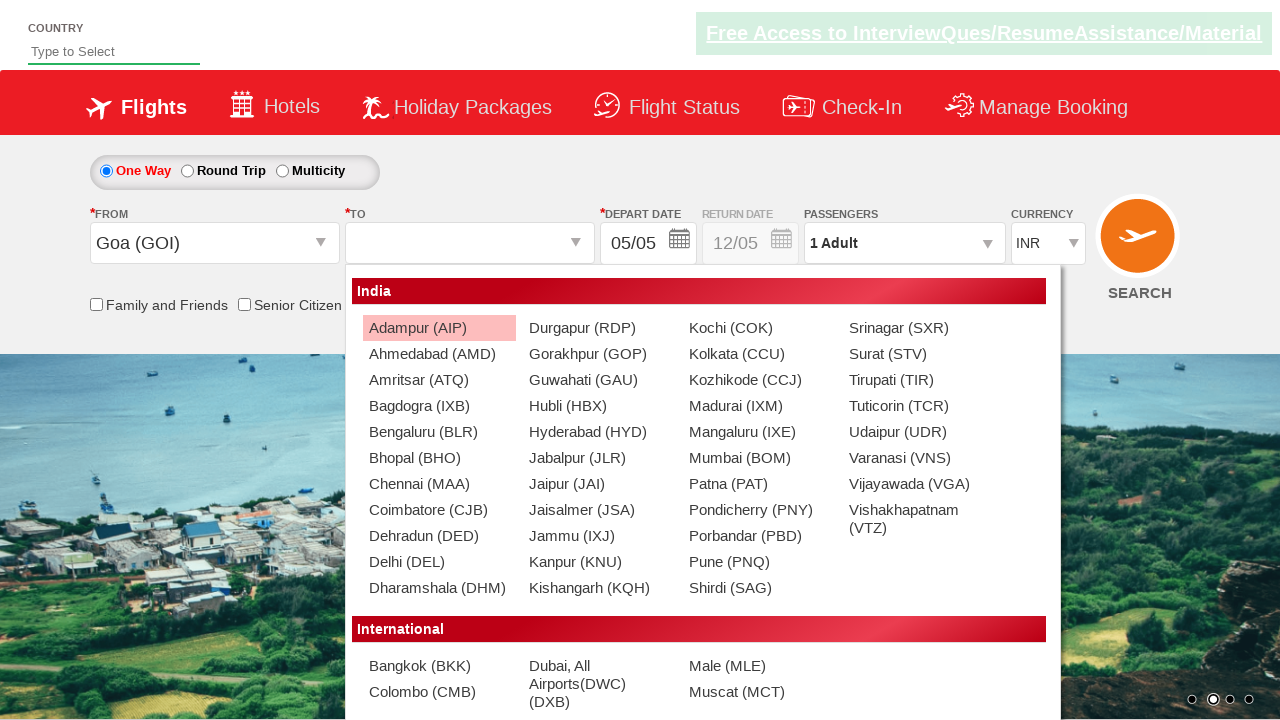

Selected SAG as the destination station at (759, 588) on xpath=//div[@id='glsctl00_mainContent_ddl_destinationStation1_CTNR']//a[@value='
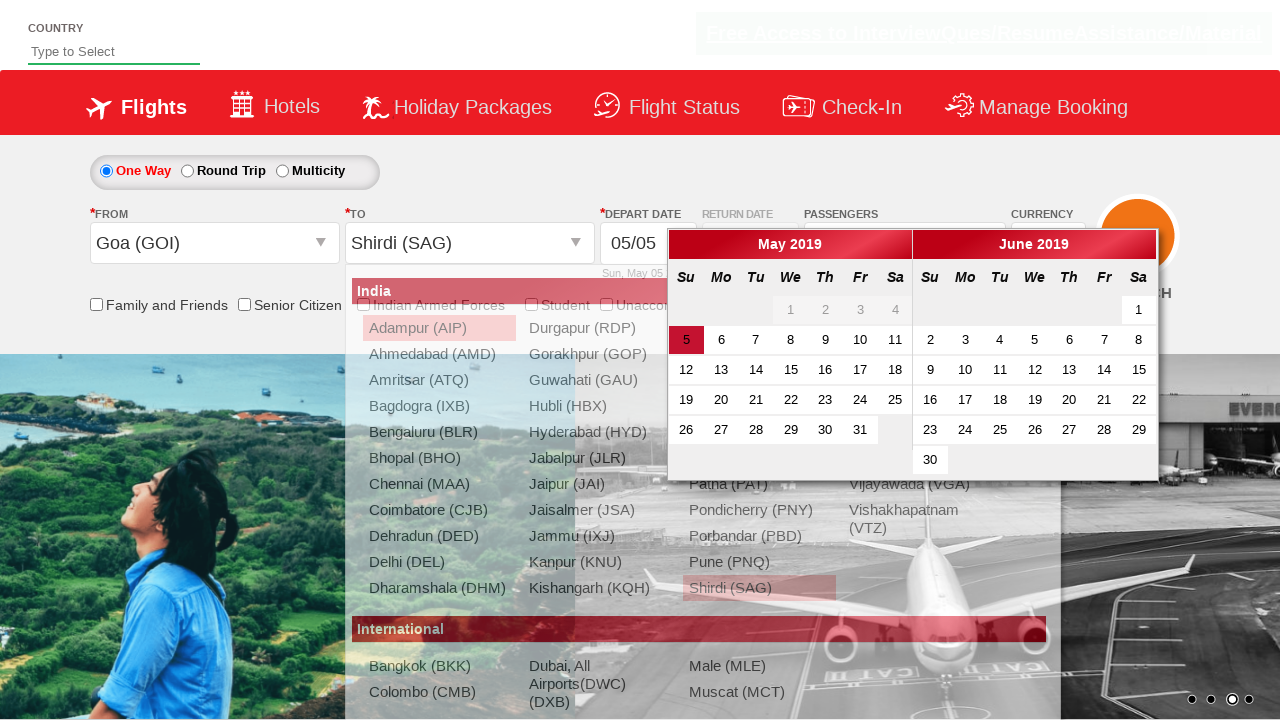

Waited for destination selection to be processed
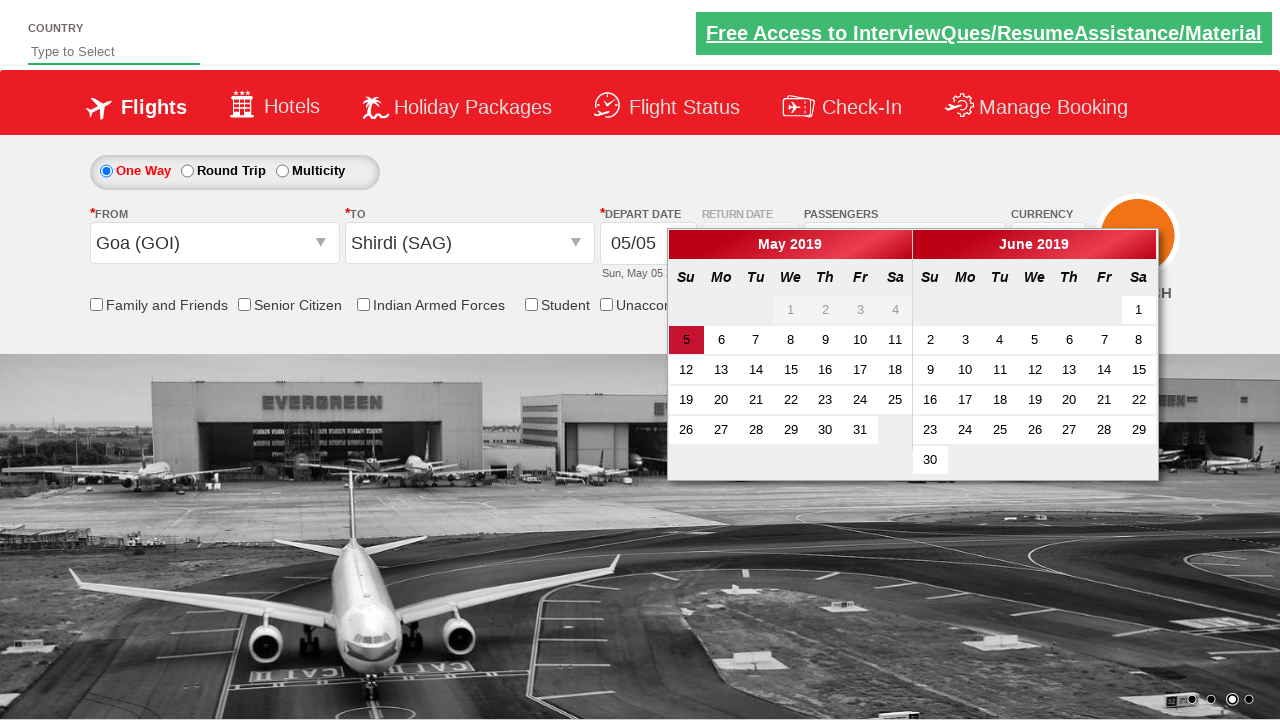

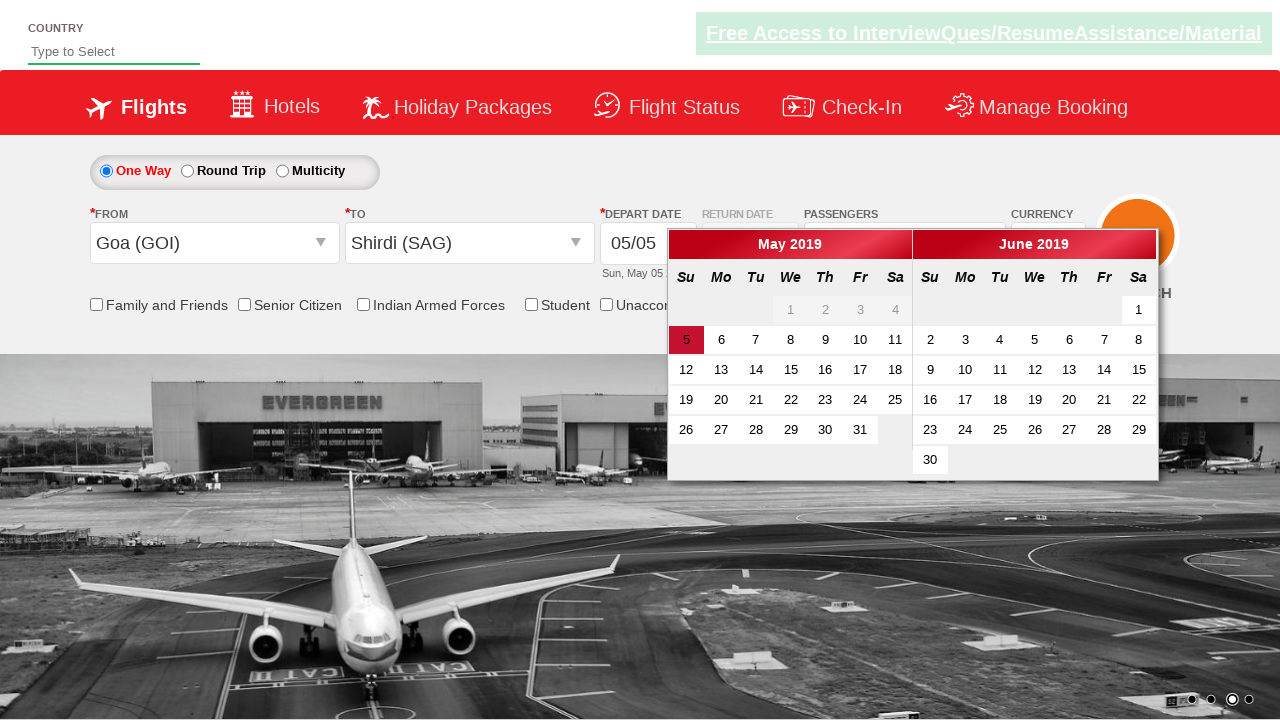